Tests dropdown handling by scrolling to a country dropdown, iterating through its options, and selecting "India" from the list

Starting URL: https://testautomationpractice.blogspot.com/

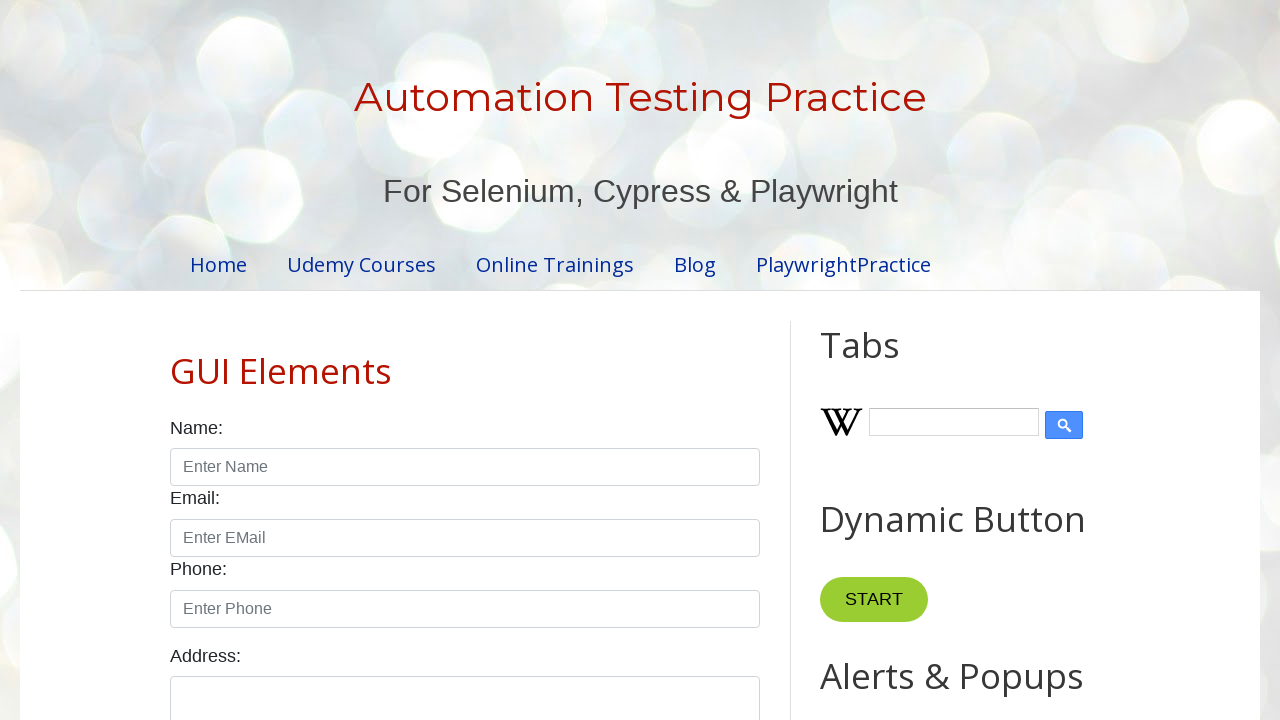

Waited for country dropdown to be visible
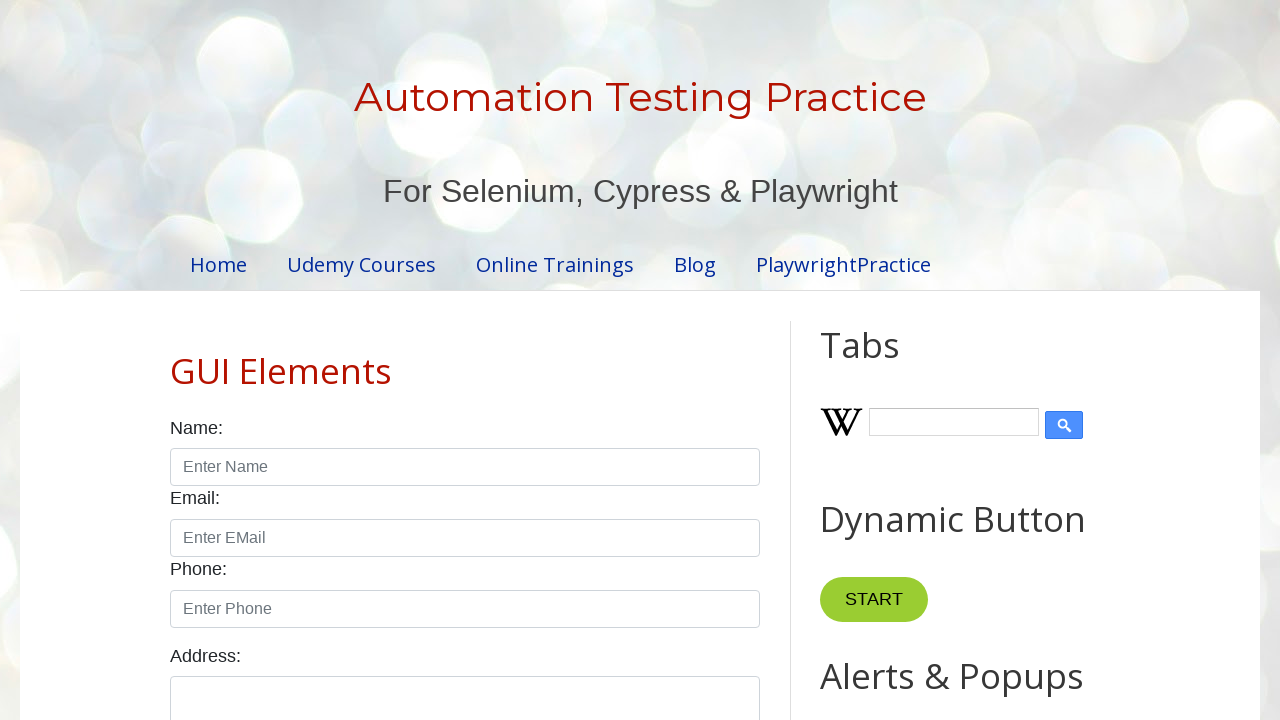

Scrolled country dropdown into view
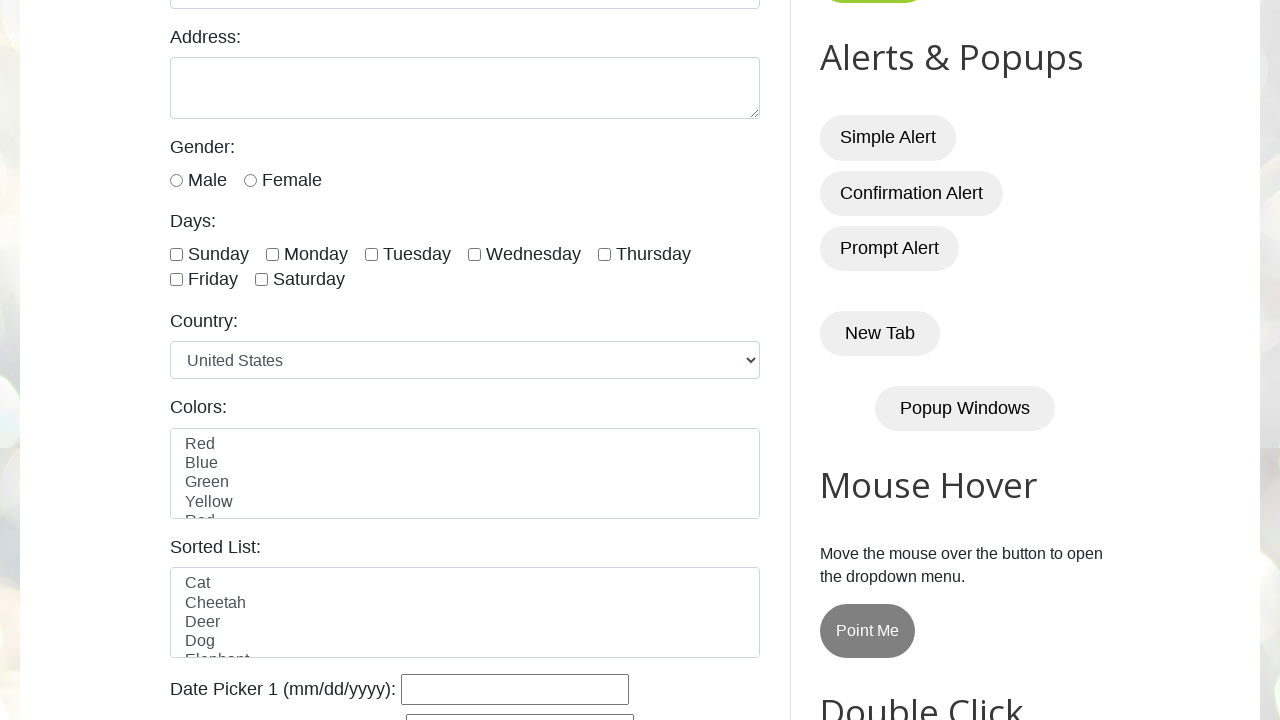

Retrieved all options from country dropdown
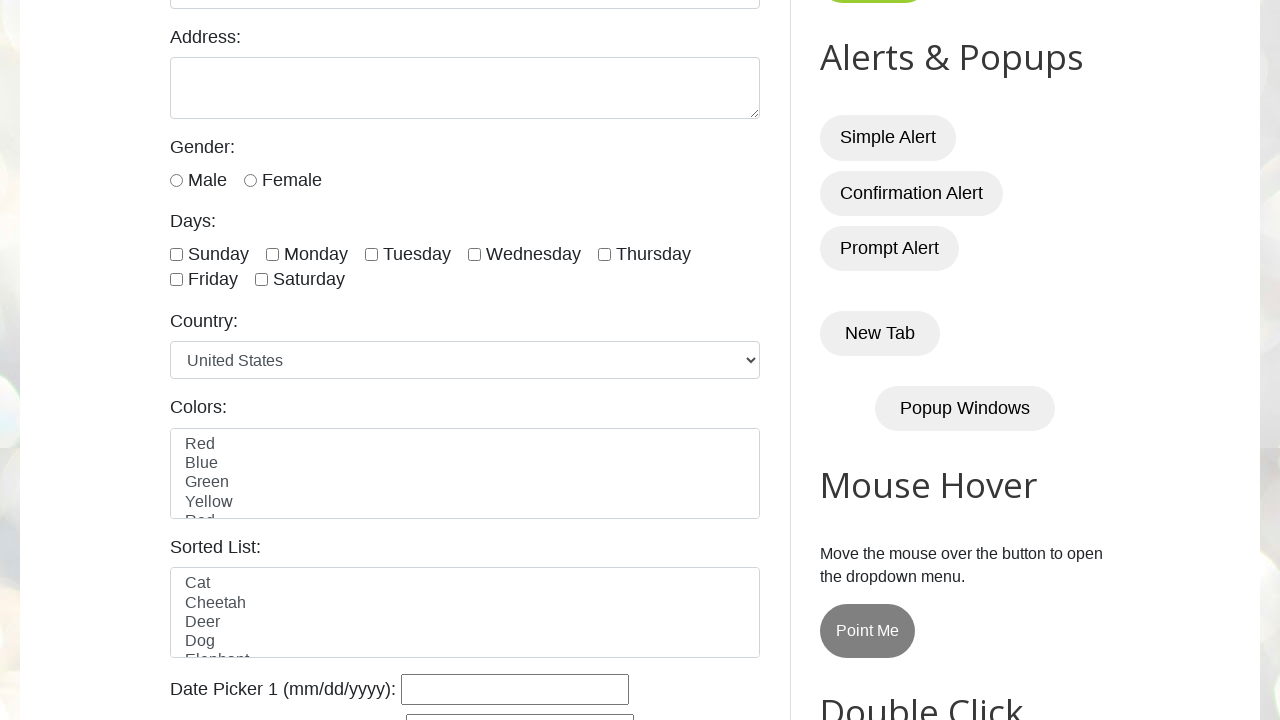

Selected 'India' from country dropdown on #country
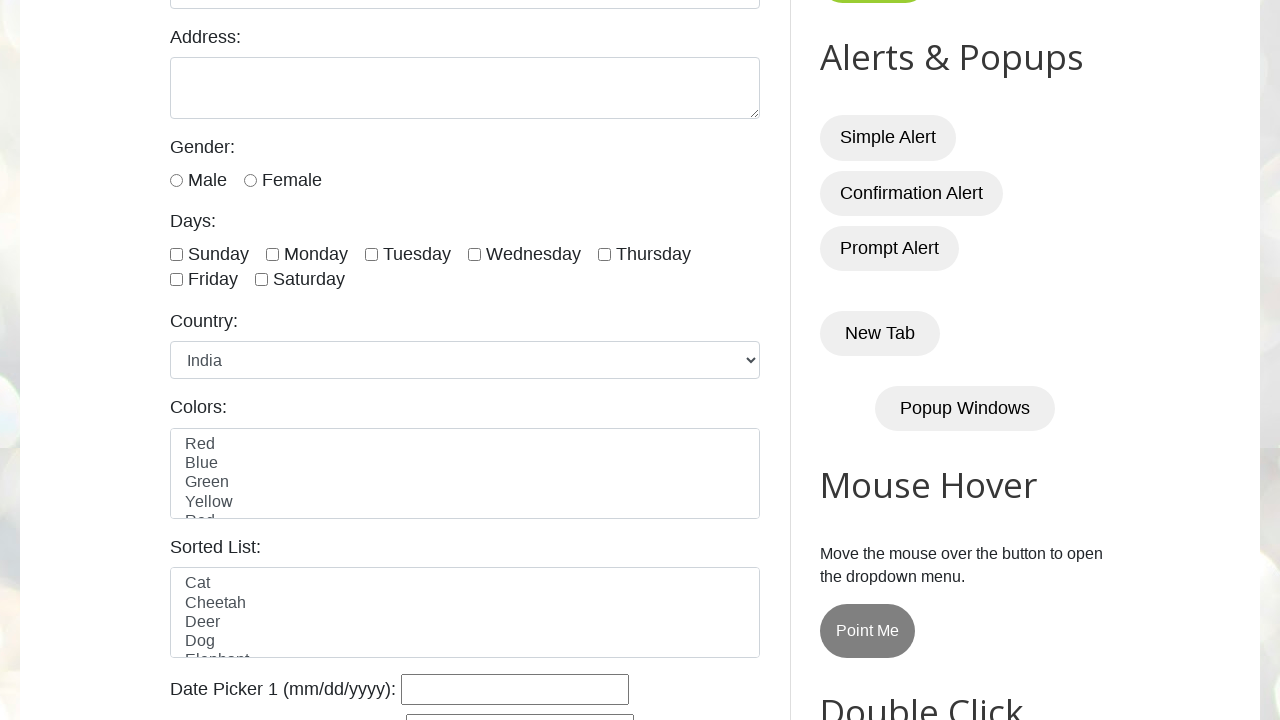

Waited 2 seconds to verify selection took effect
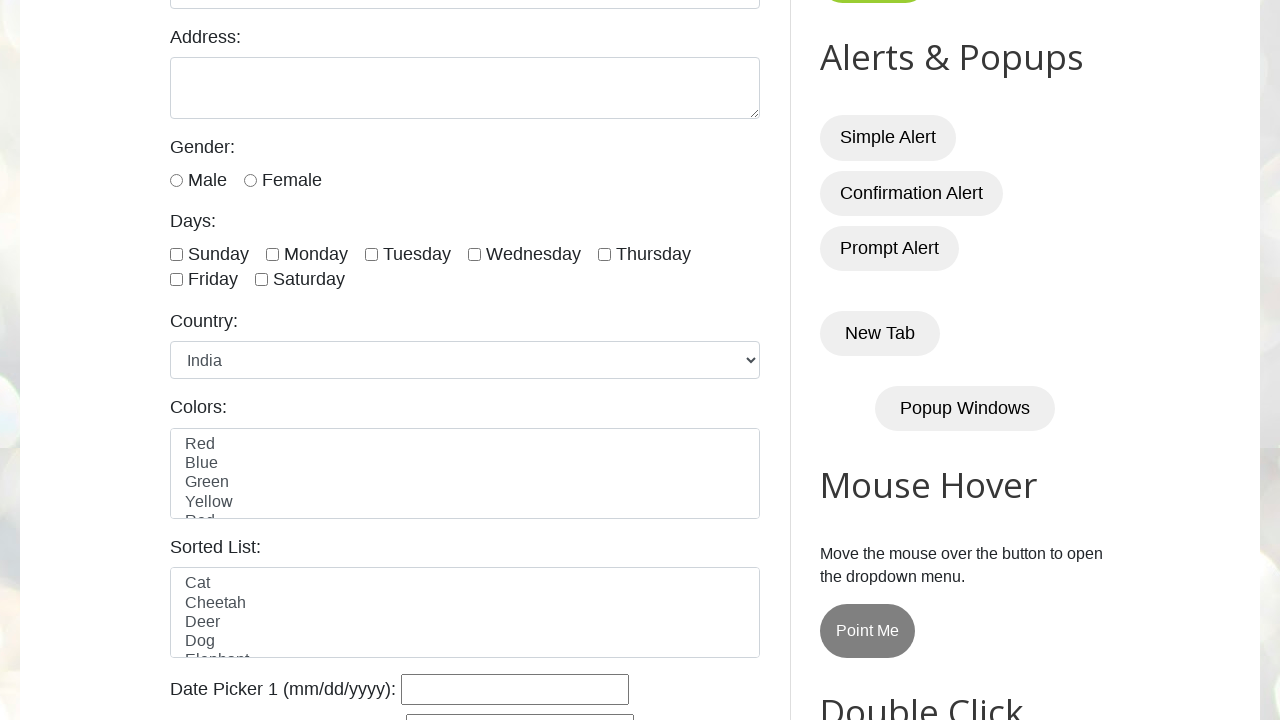

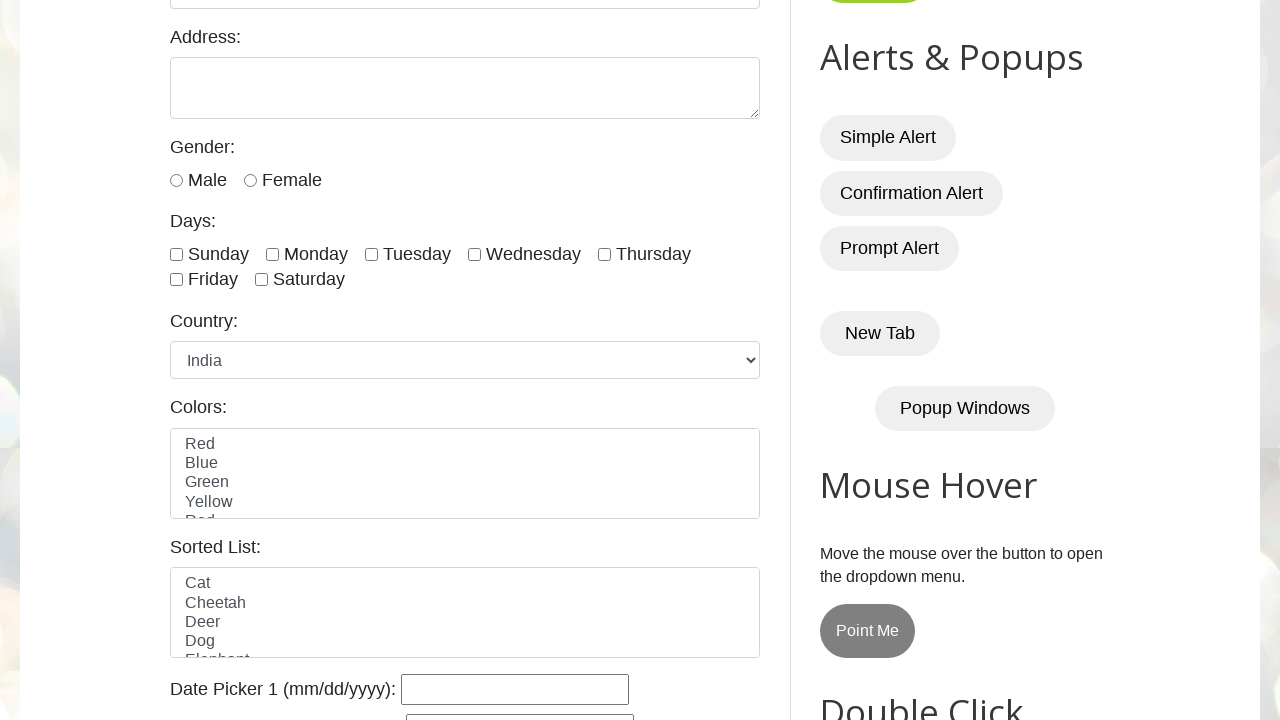